Tests dynamic loading functionality by clicking a start button and waiting for a "Hello World!" message to appear on the page

Starting URL: http://the-internet.herokuapp.com/dynamic_loading/2

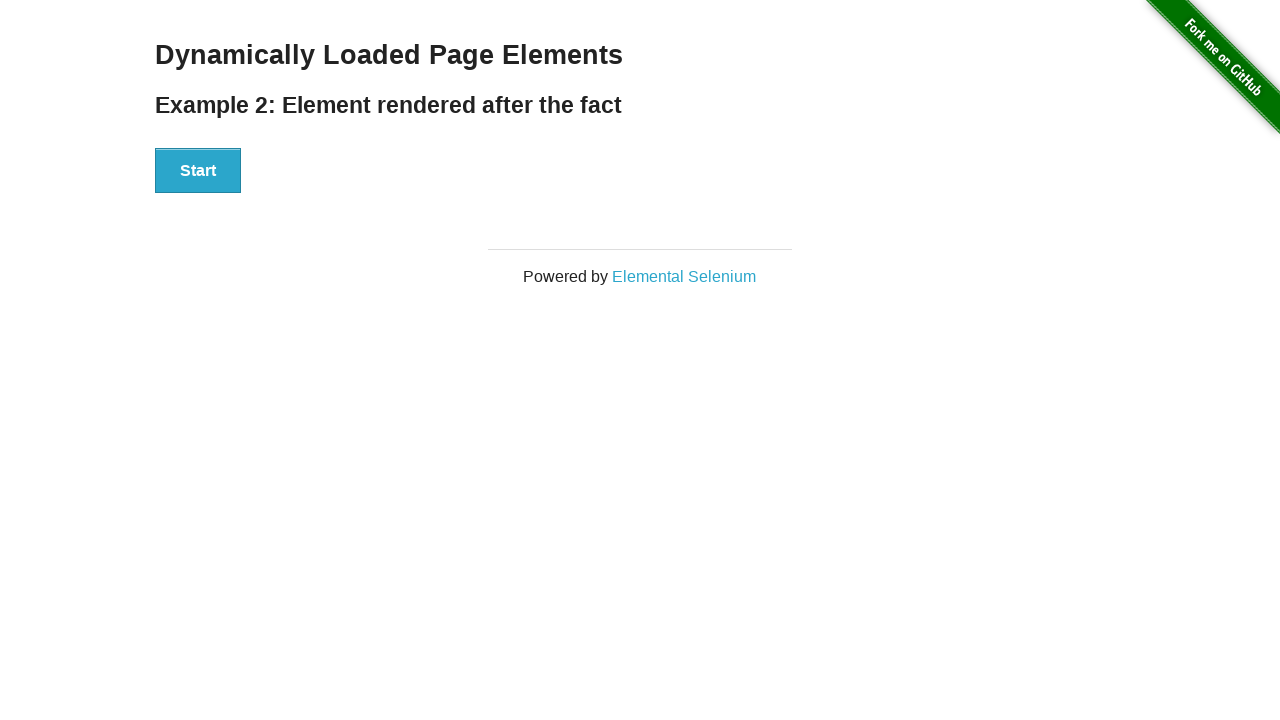

Navigated to dynamic loading test page
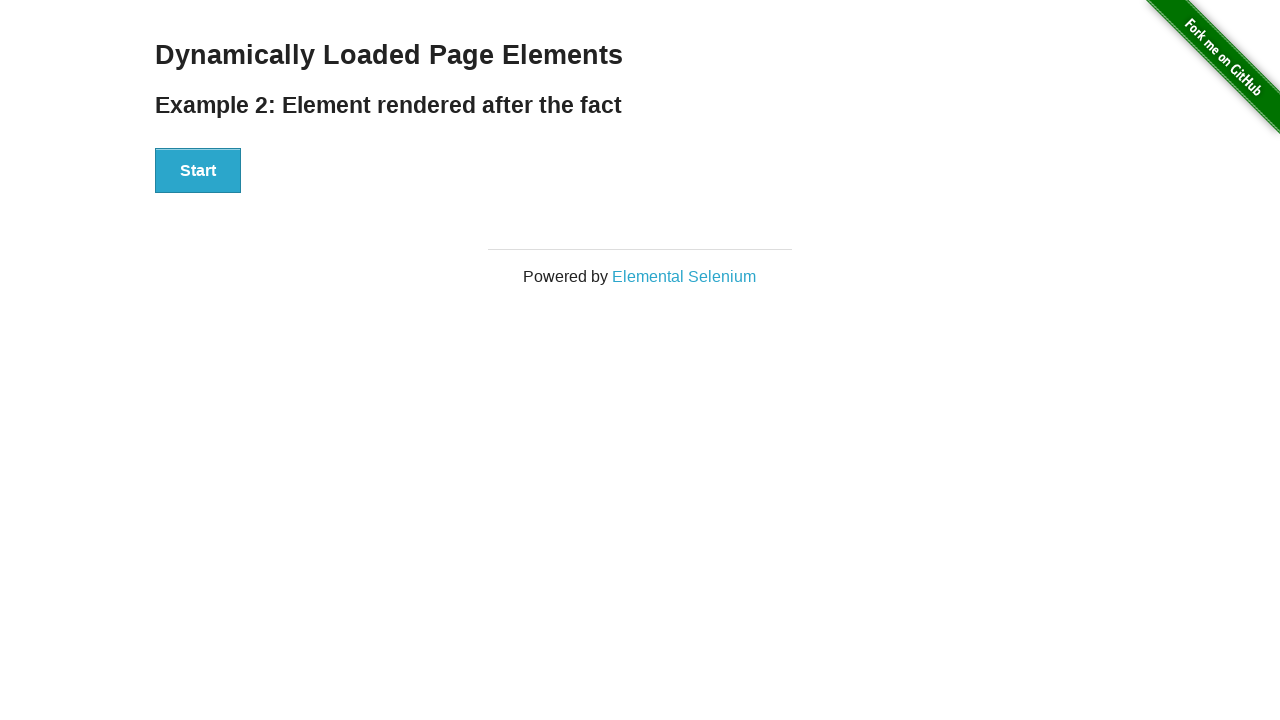

Clicked the start button to begin dynamic loading at (198, 171) on #start button
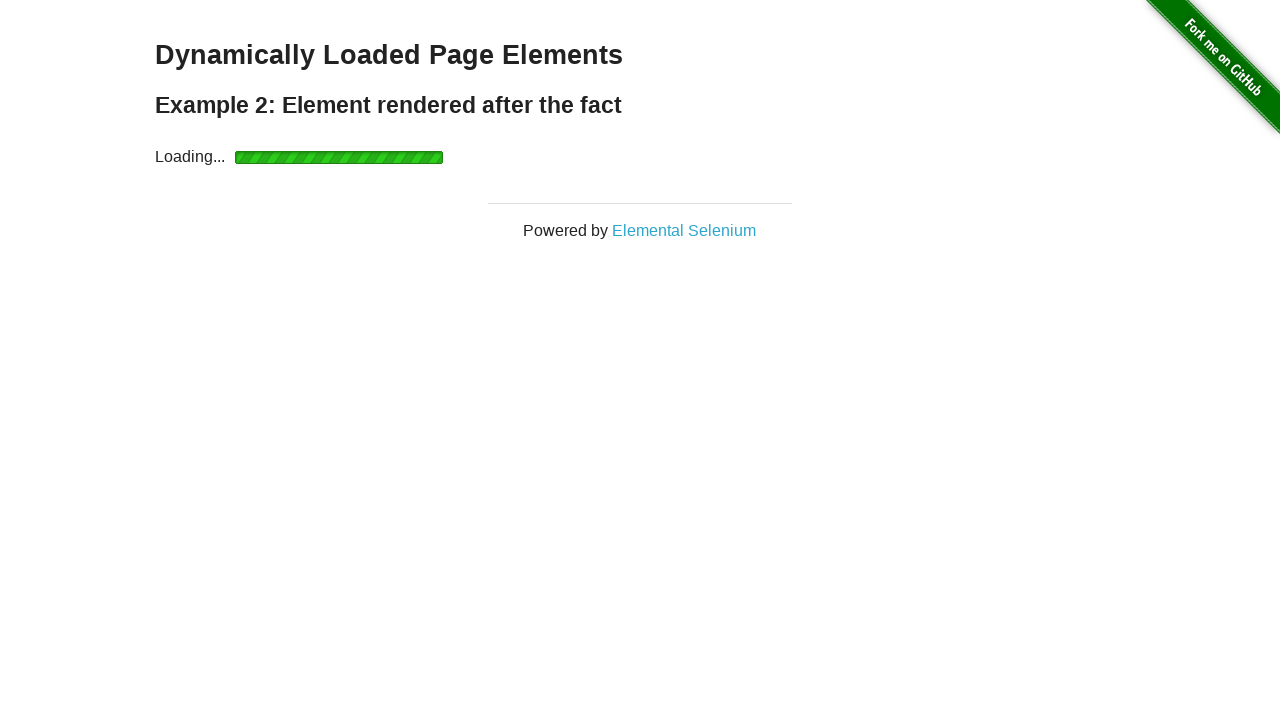

Waited for 'Hello World!' message to appear
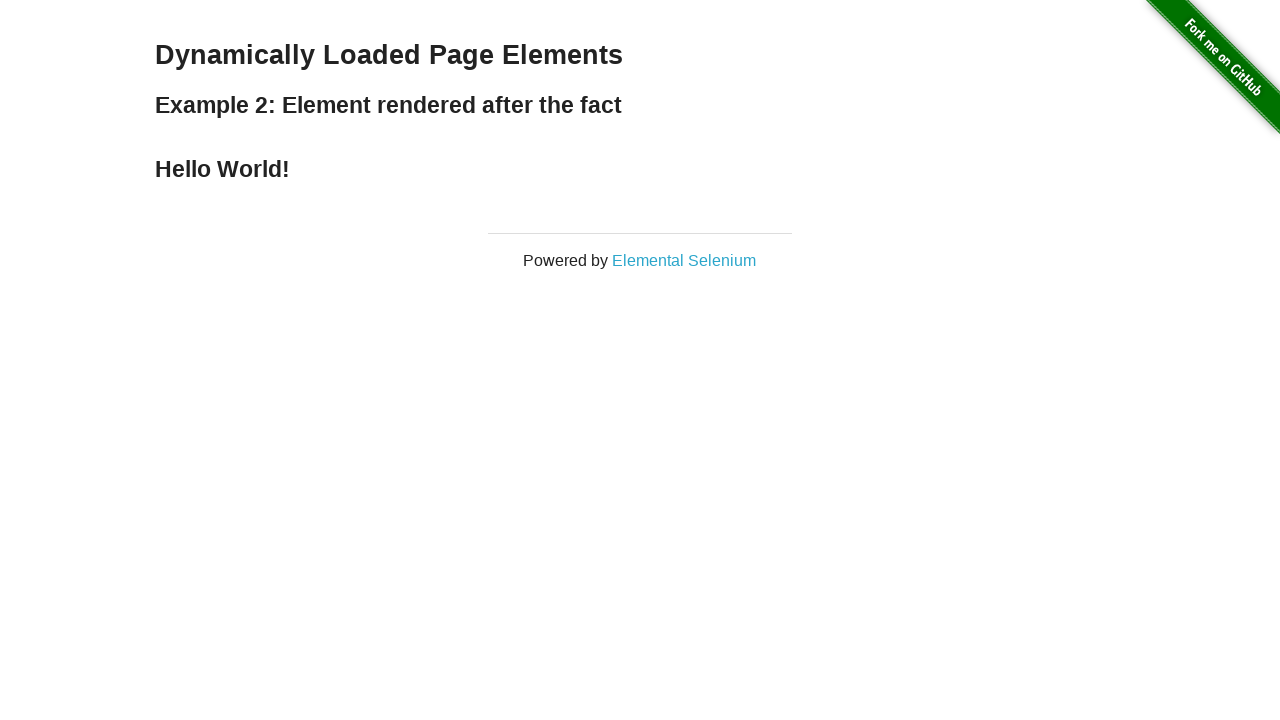

Retrieved finish text content
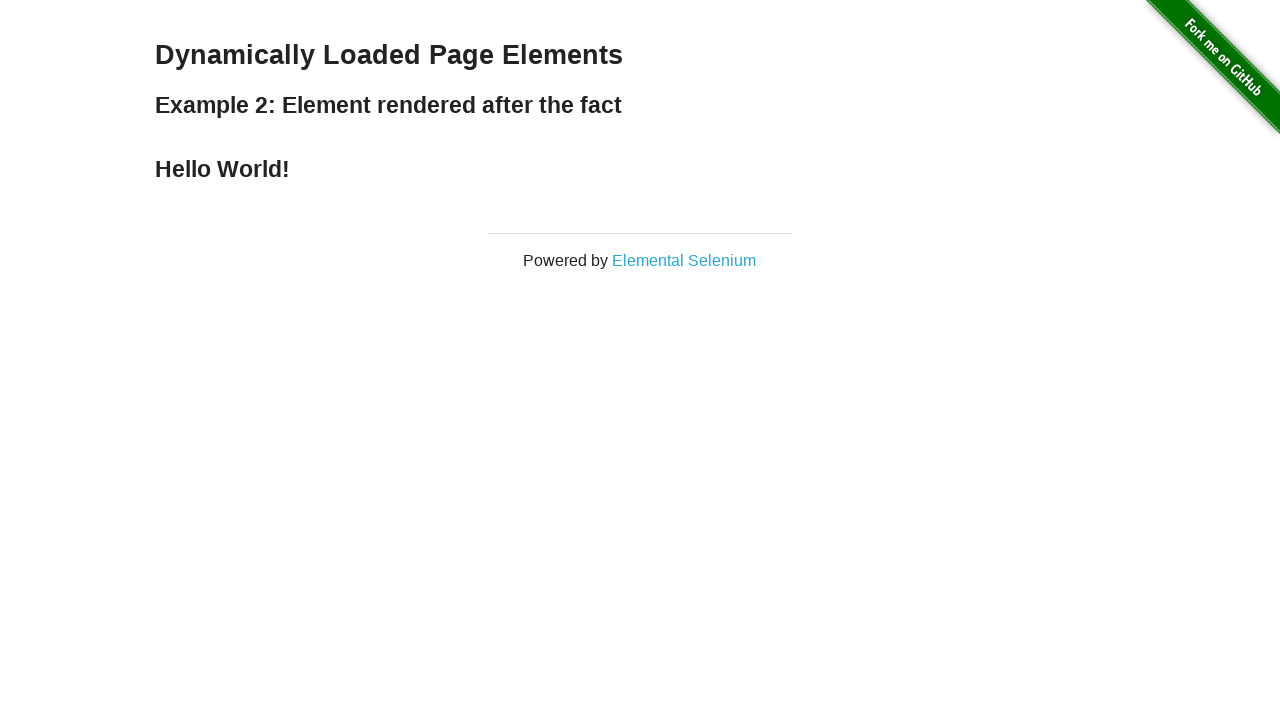

Verified that finish text equals 'Hello World!'
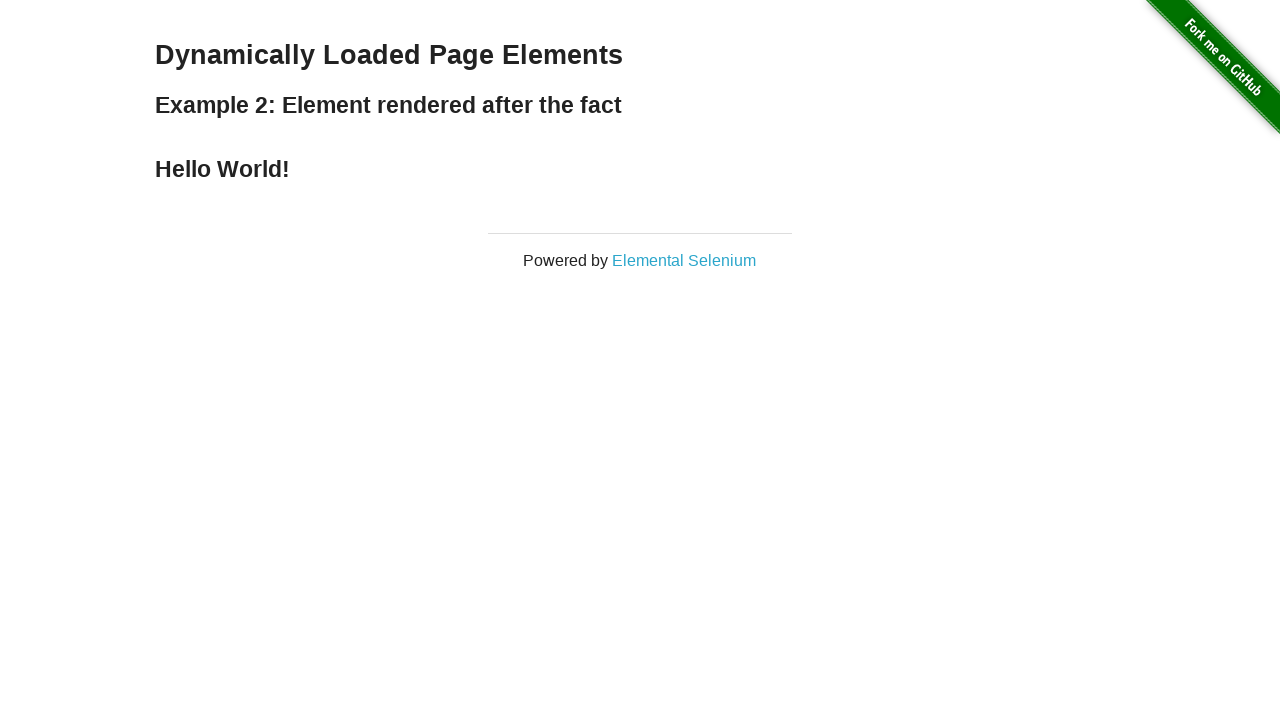

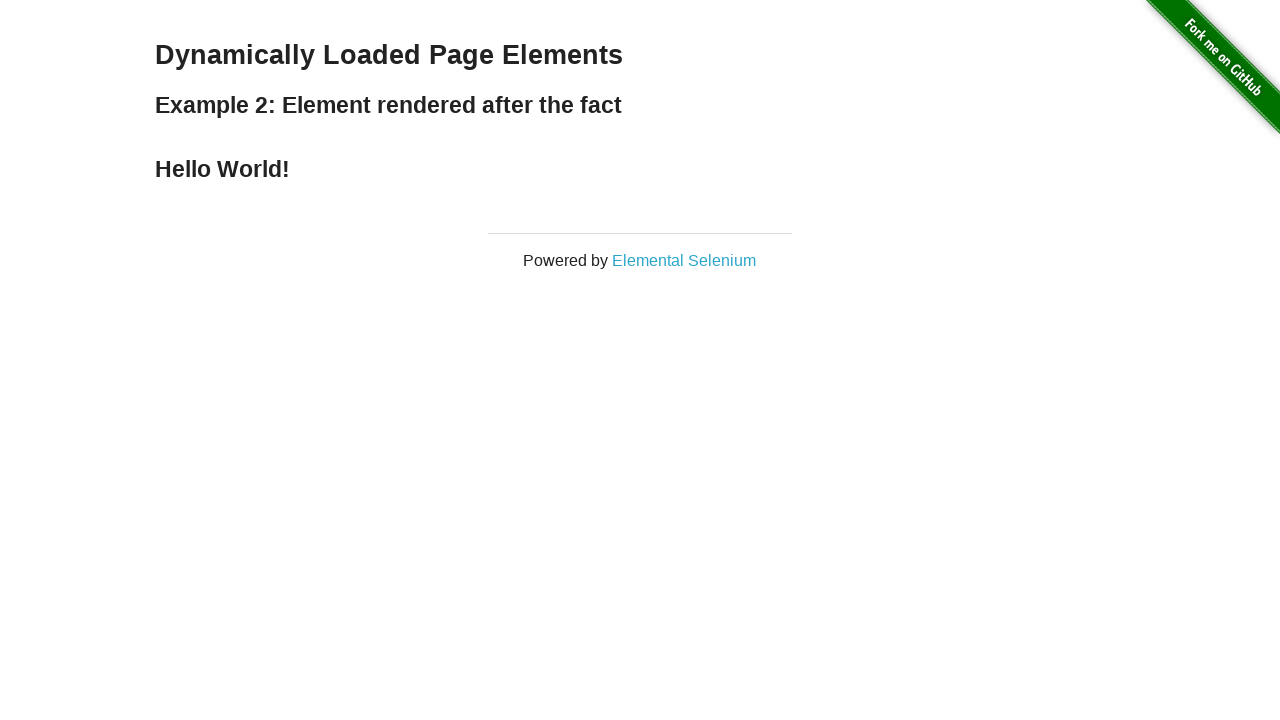